Tests double-click functionality to copy text between input fields, then tests drag and drop functionality by dragging an element to a drop target on a test automation practice site.

Starting URL: https://testautomationpractice.blogspot.com/

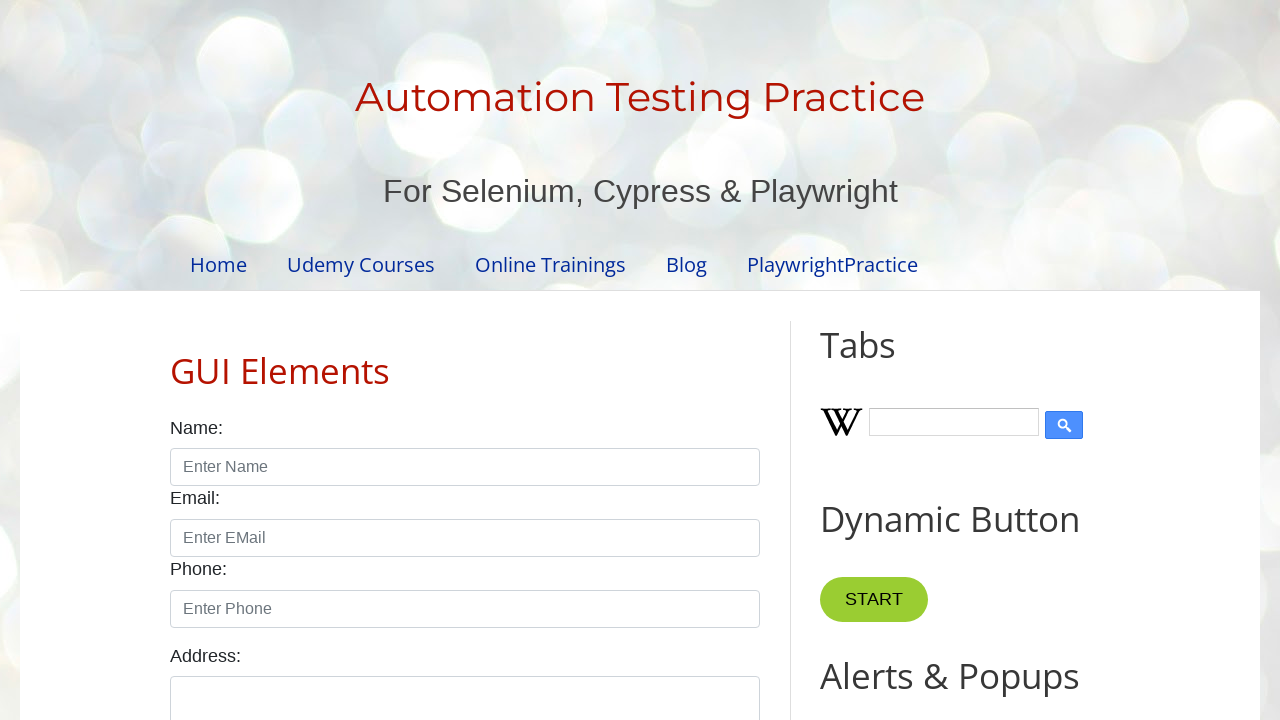

Scrolled to the Copy Text button area
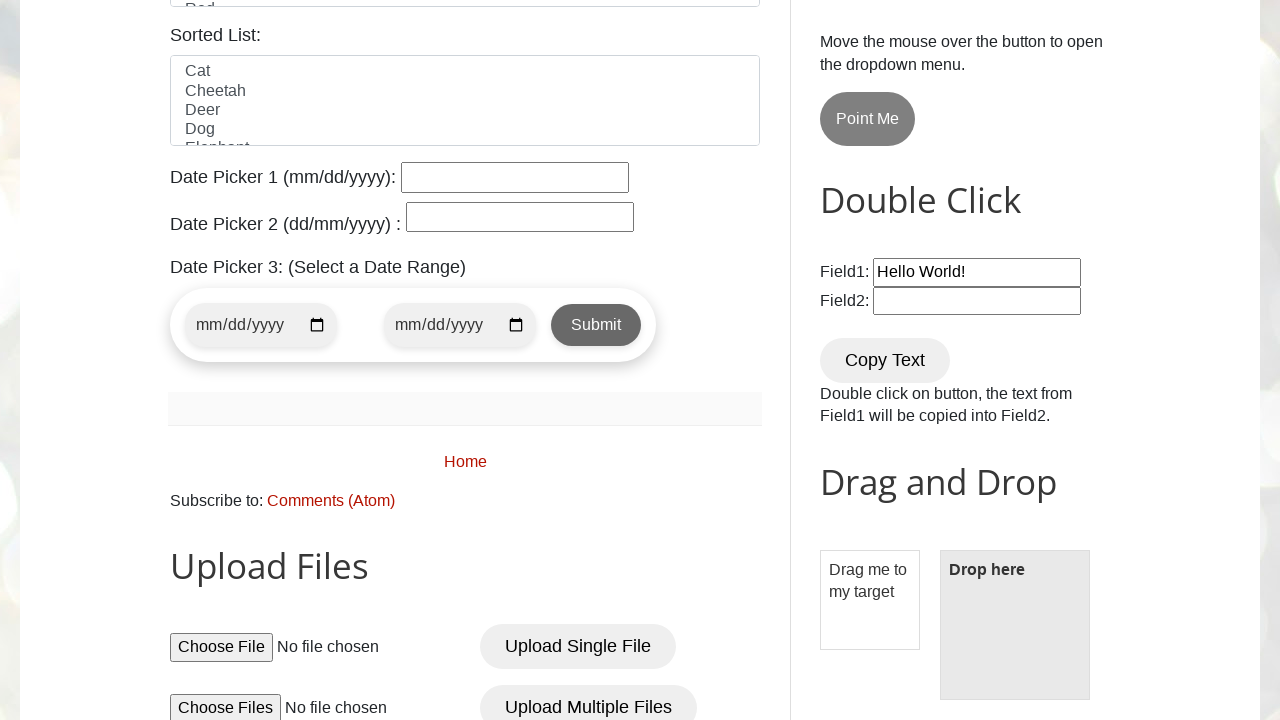

Cleared the first input field on #field1
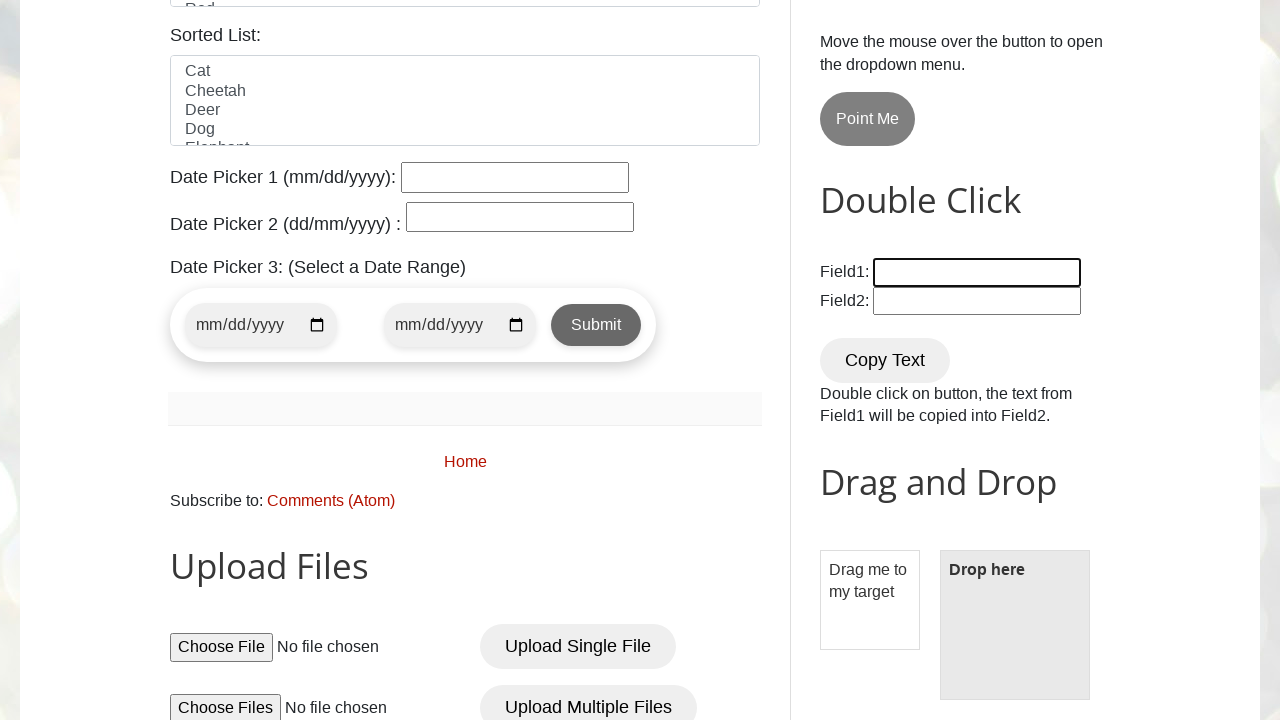

Filled first input field with 'Welcome everyone' on #field1
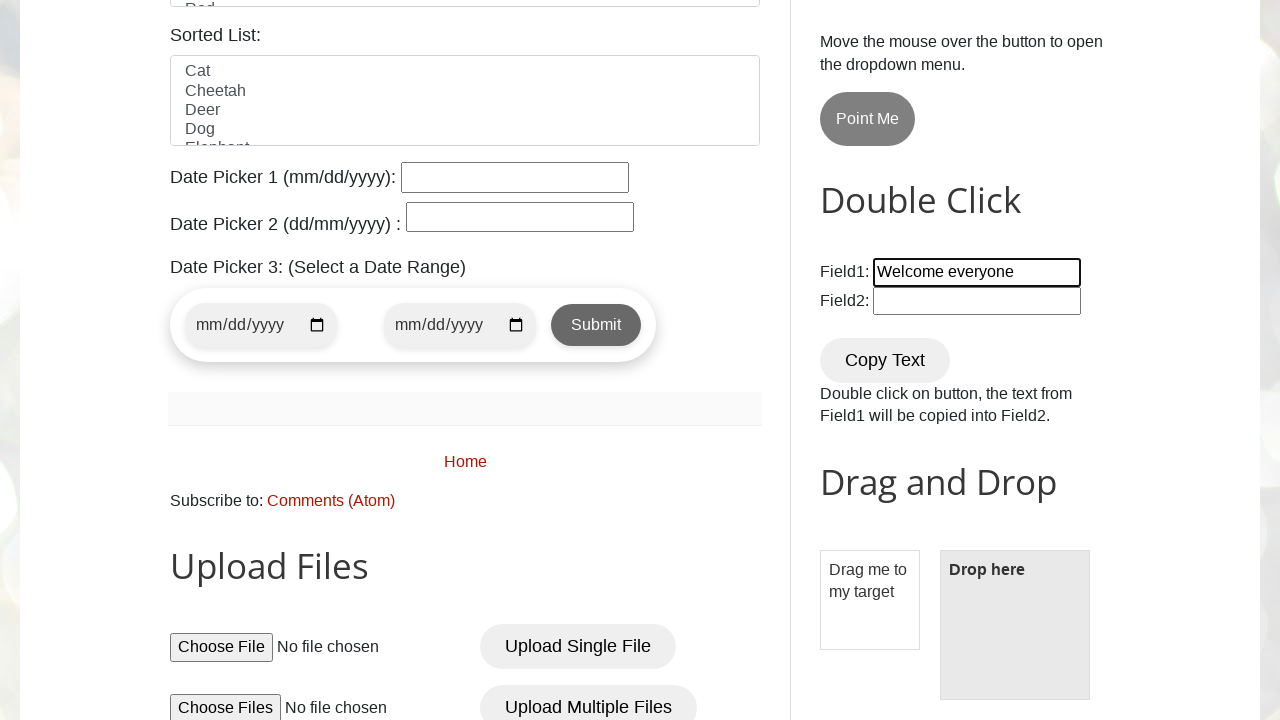

Double-clicked the Copy Text button to copy text from field1 to field2 at (885, 360) on xpath=//button[normalize-space()='Copy Text']
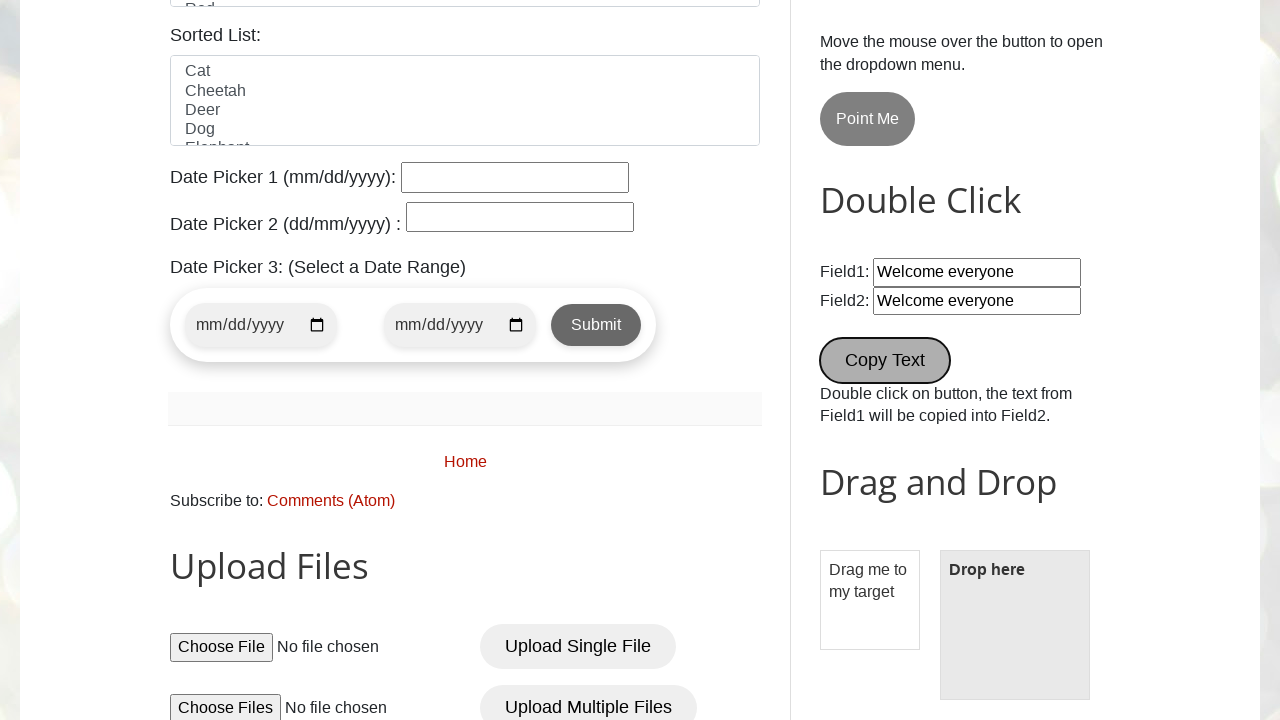

Verified that text 'Welcome everyone' was copied to field2
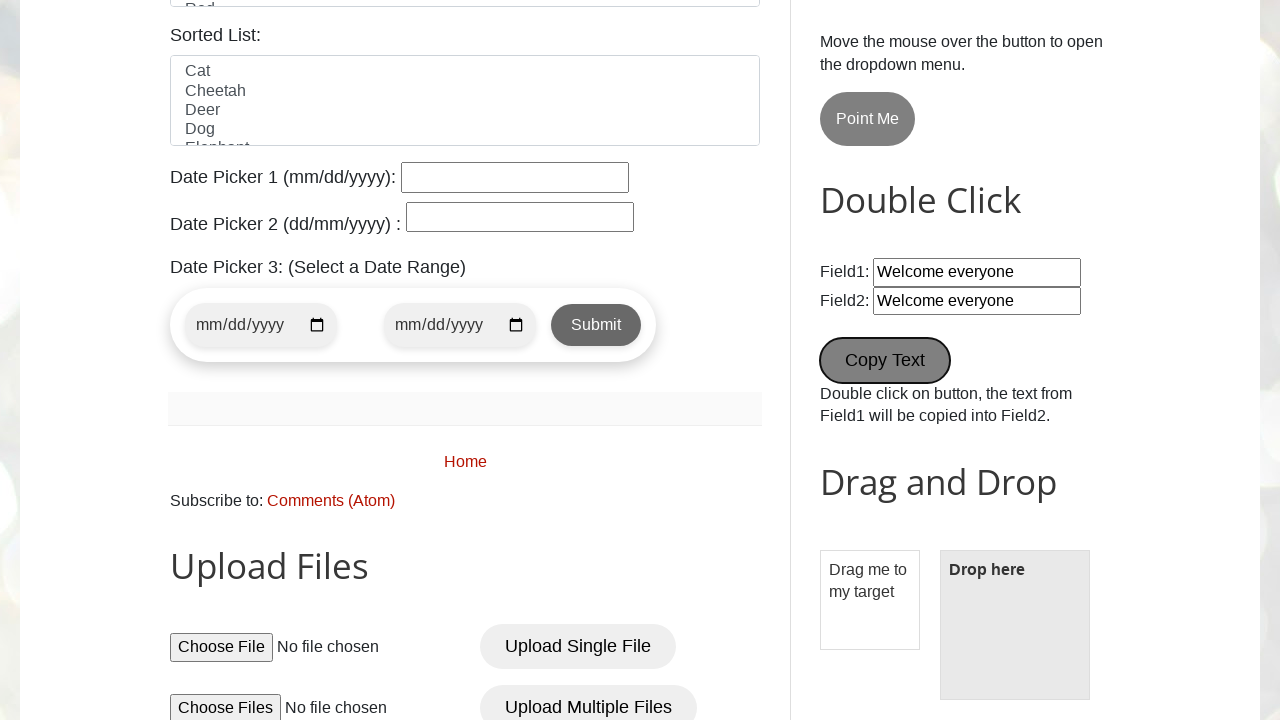

Scrolled to the Drag and Drop section
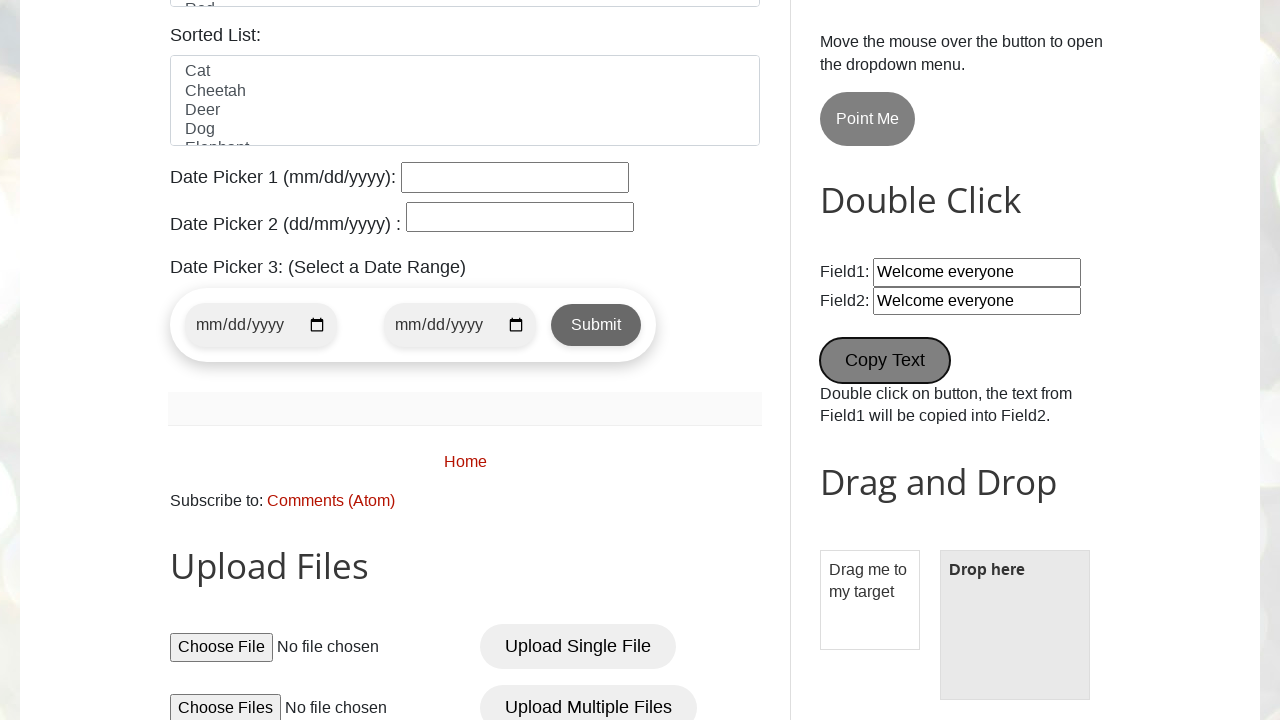

Dragged element to the drop target at (1015, 625)
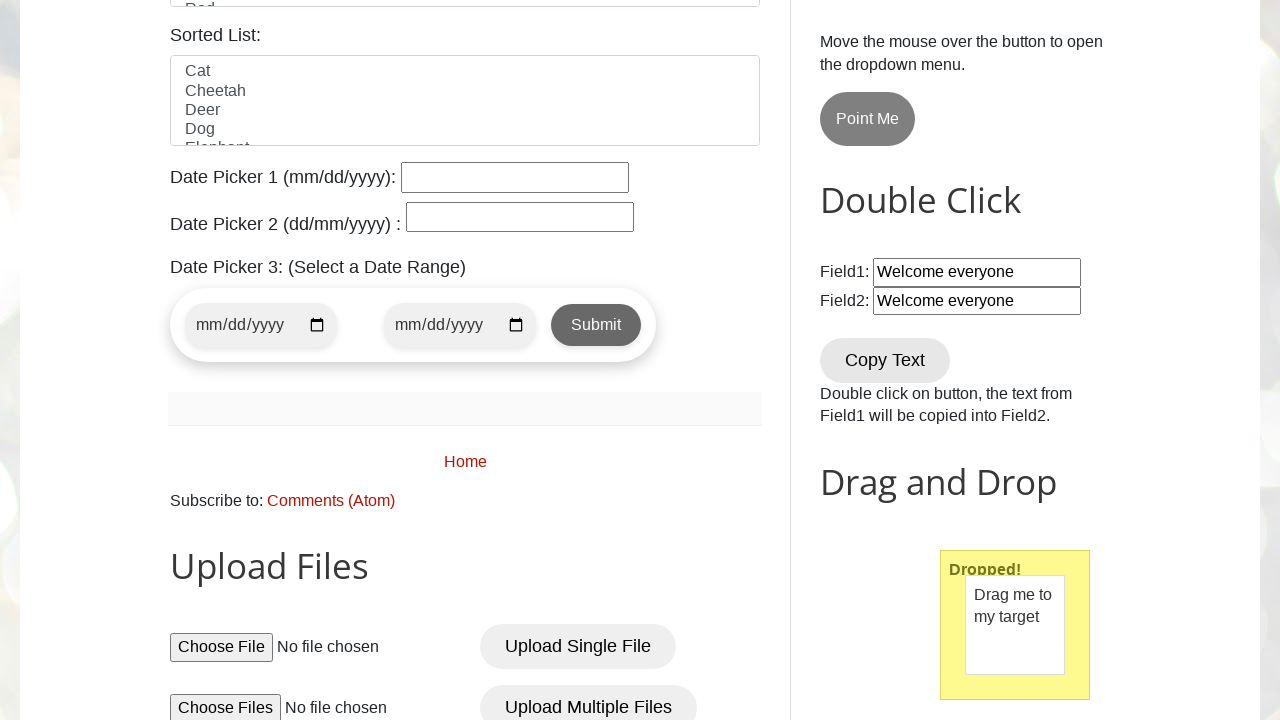

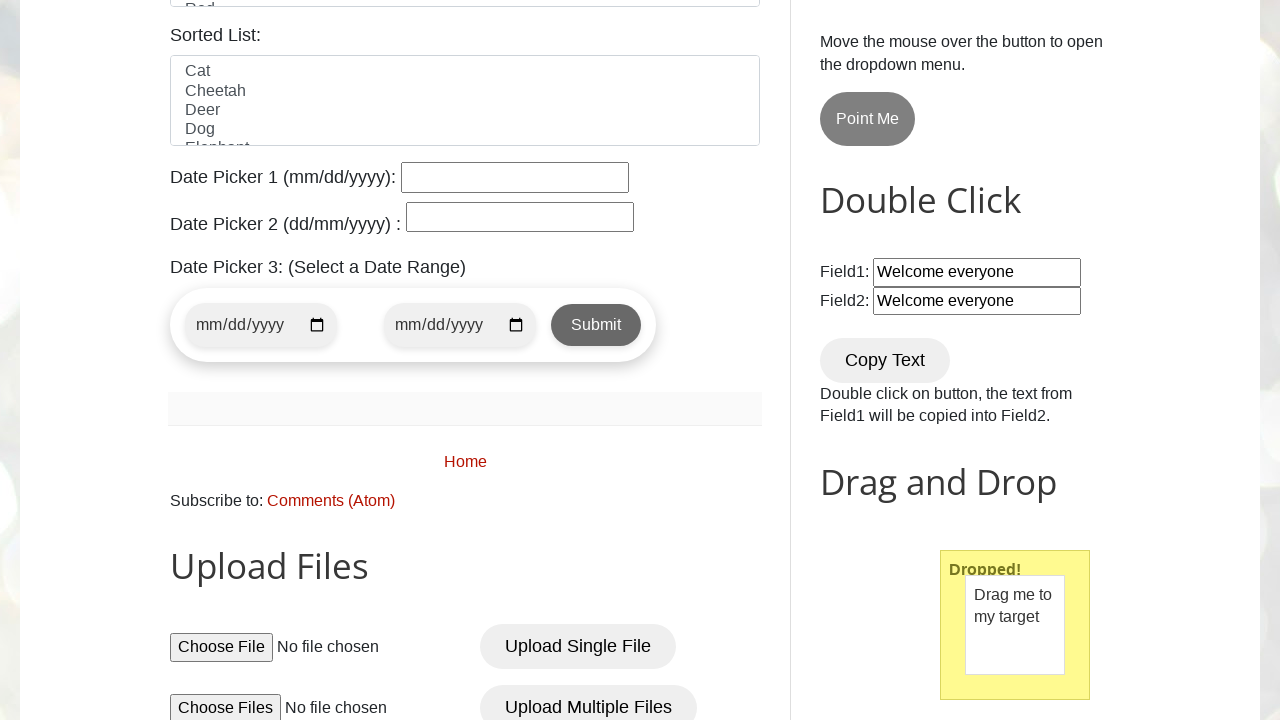